Tests form interaction by extracting a value from an element's attribute, performing a mathematical calculation on it, filling the result into an answer field, checking two checkboxes, and submitting the form.

Starting URL: http://suninjuly.github.io/get_attribute.html

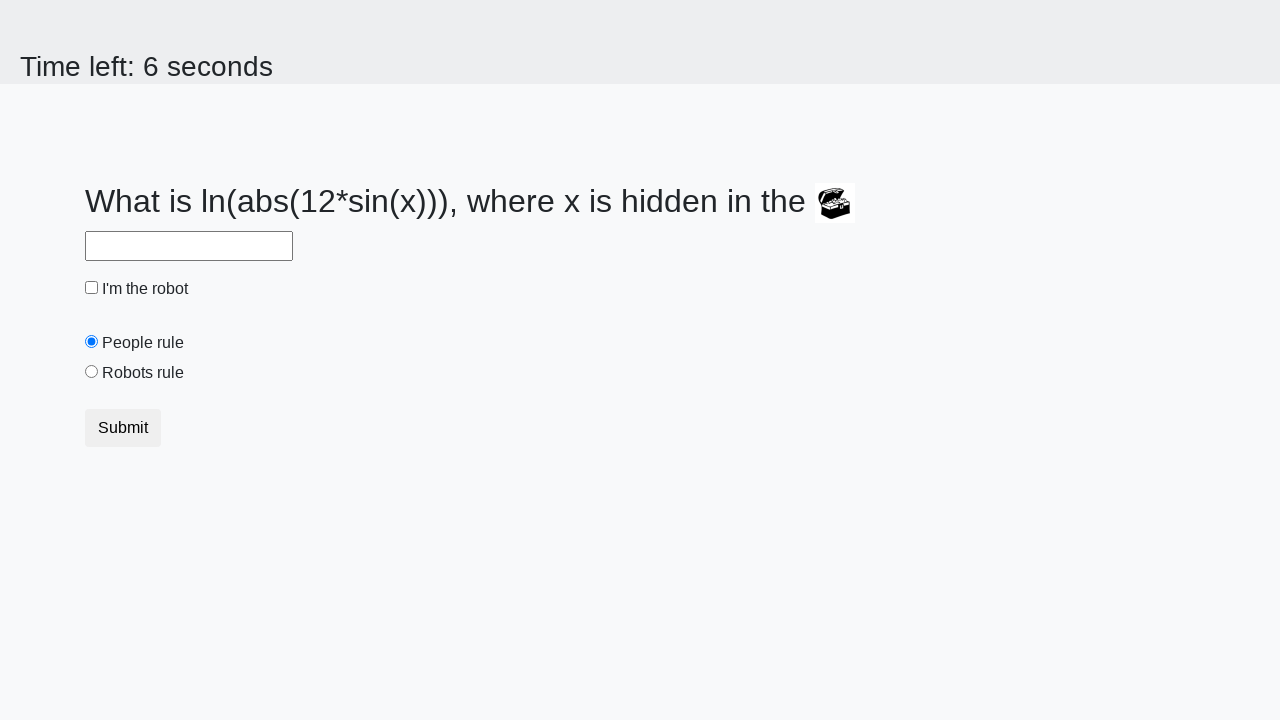

Located treasure element with valuex attribute
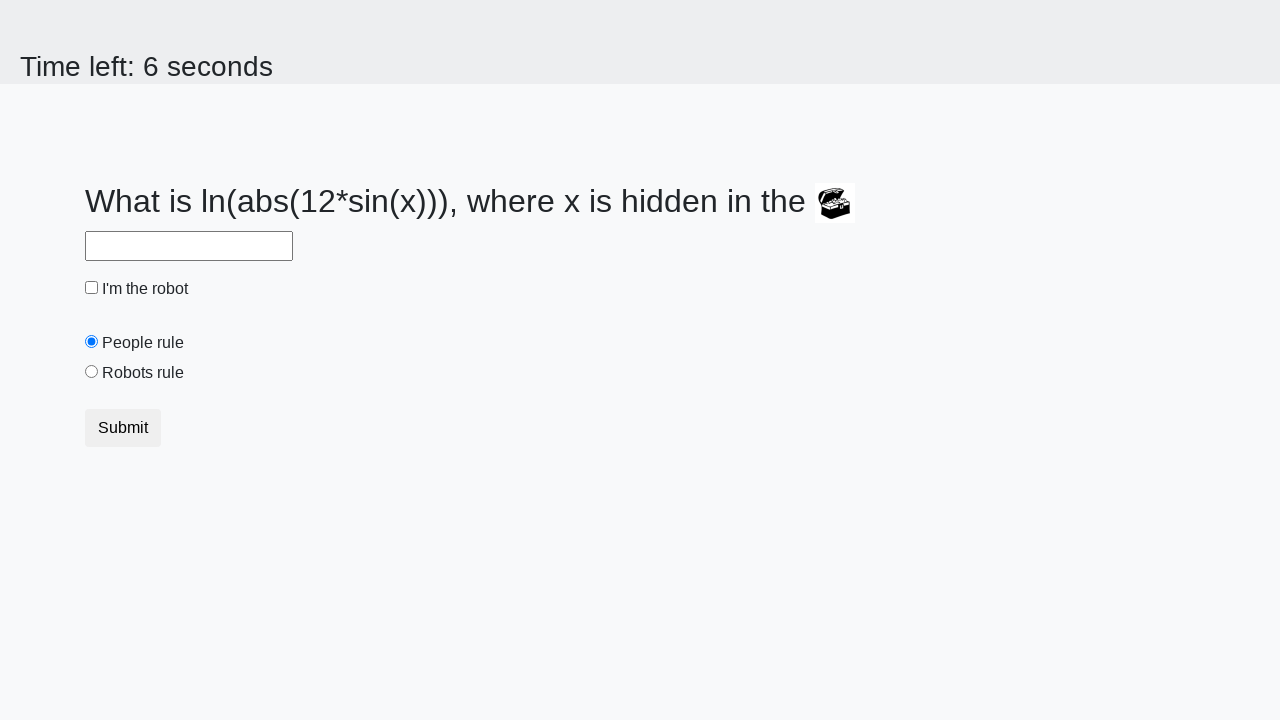

Extracted valuex attribute value and converted to integer
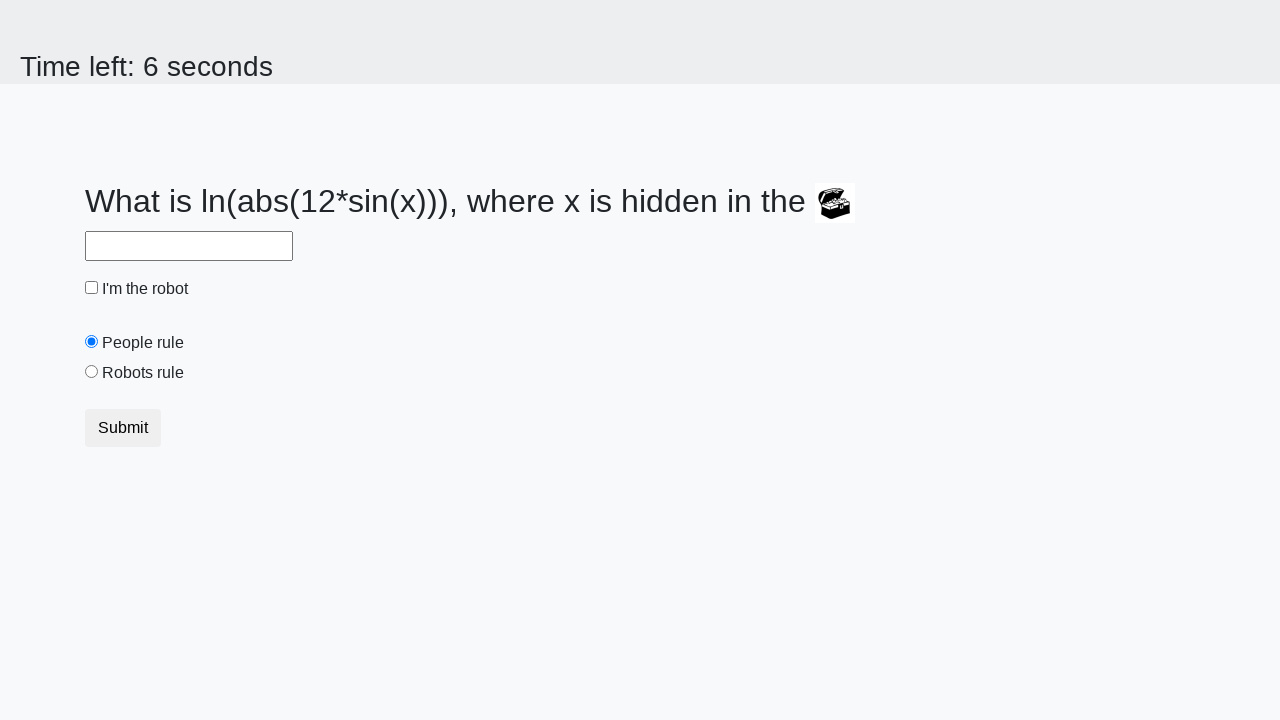

Calculated answer using formula: log(abs(12*sin(x)))
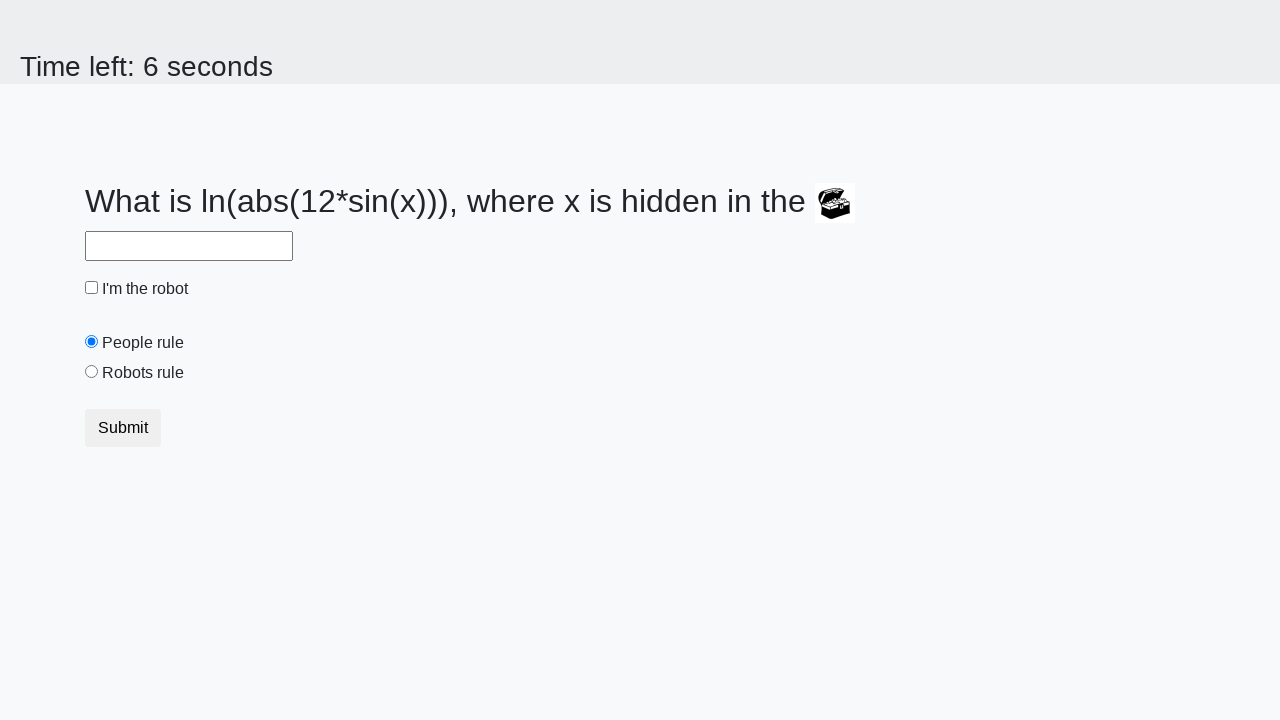

Filled answer field with calculated value: 2.22850798272707 on #answer
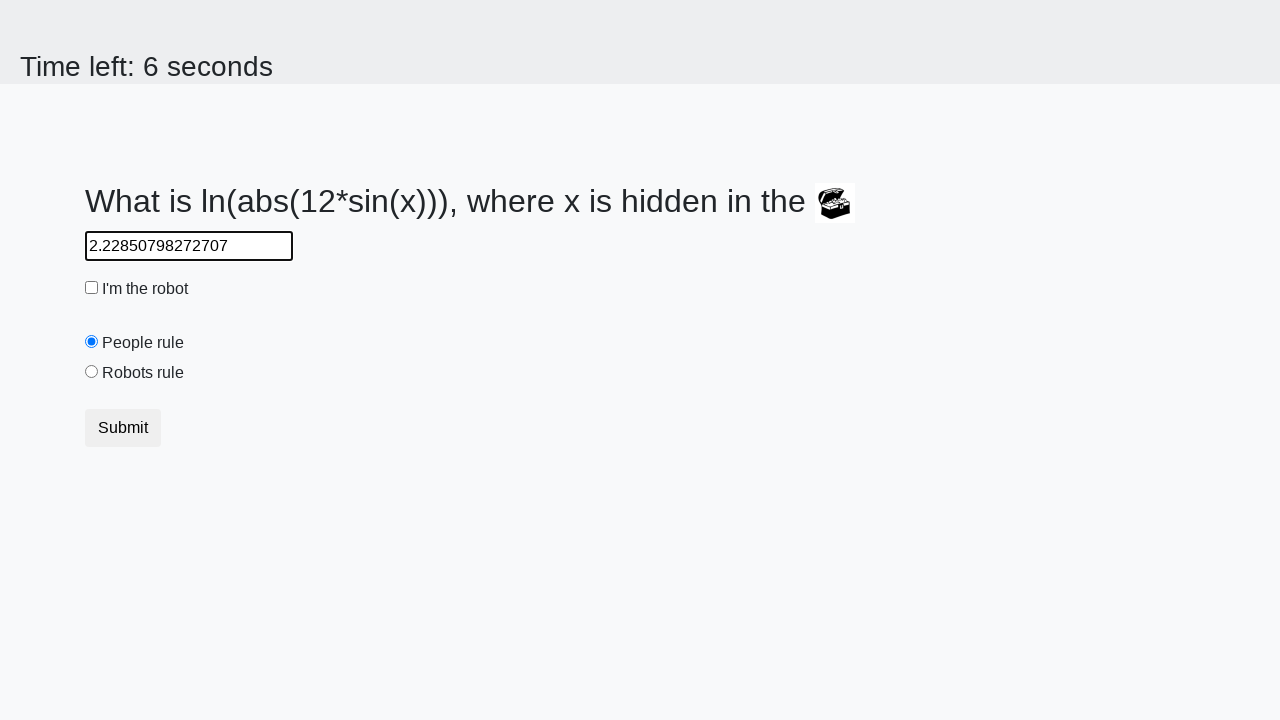

Clicked robot checkbox at (92, 288) on #robotCheckbox
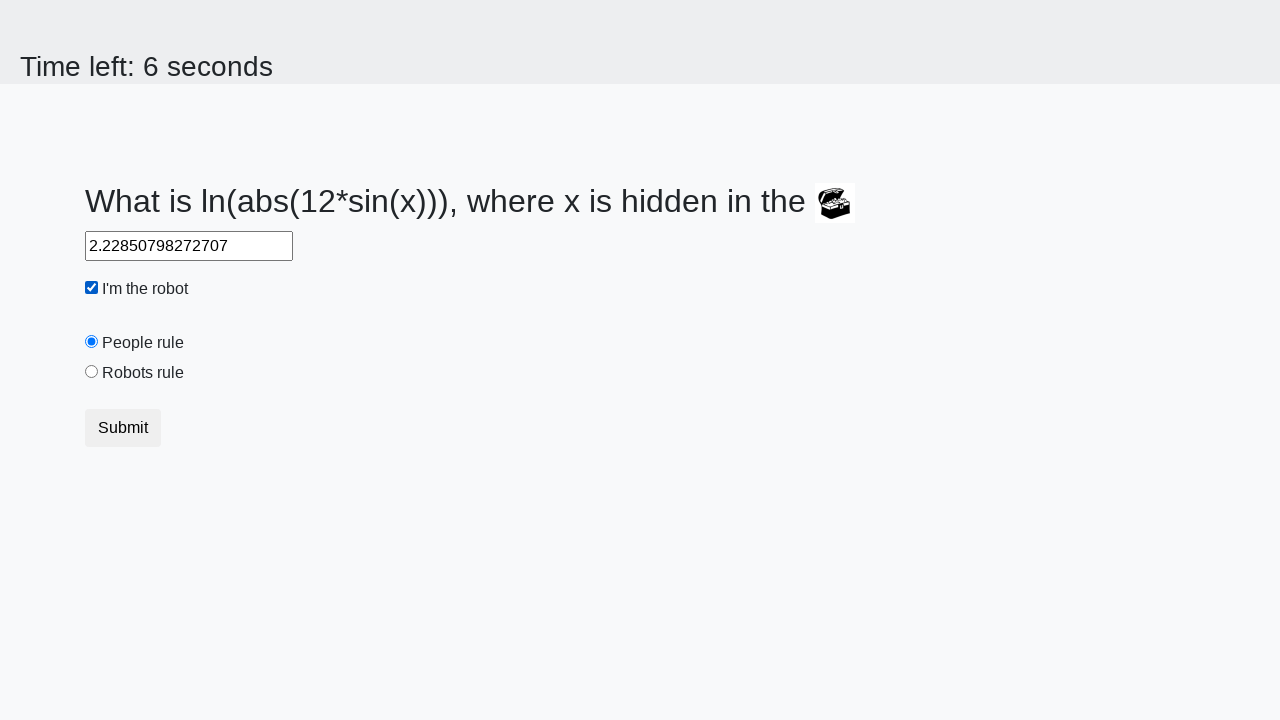

Clicked robots rule checkbox at (92, 372) on #robotsRule
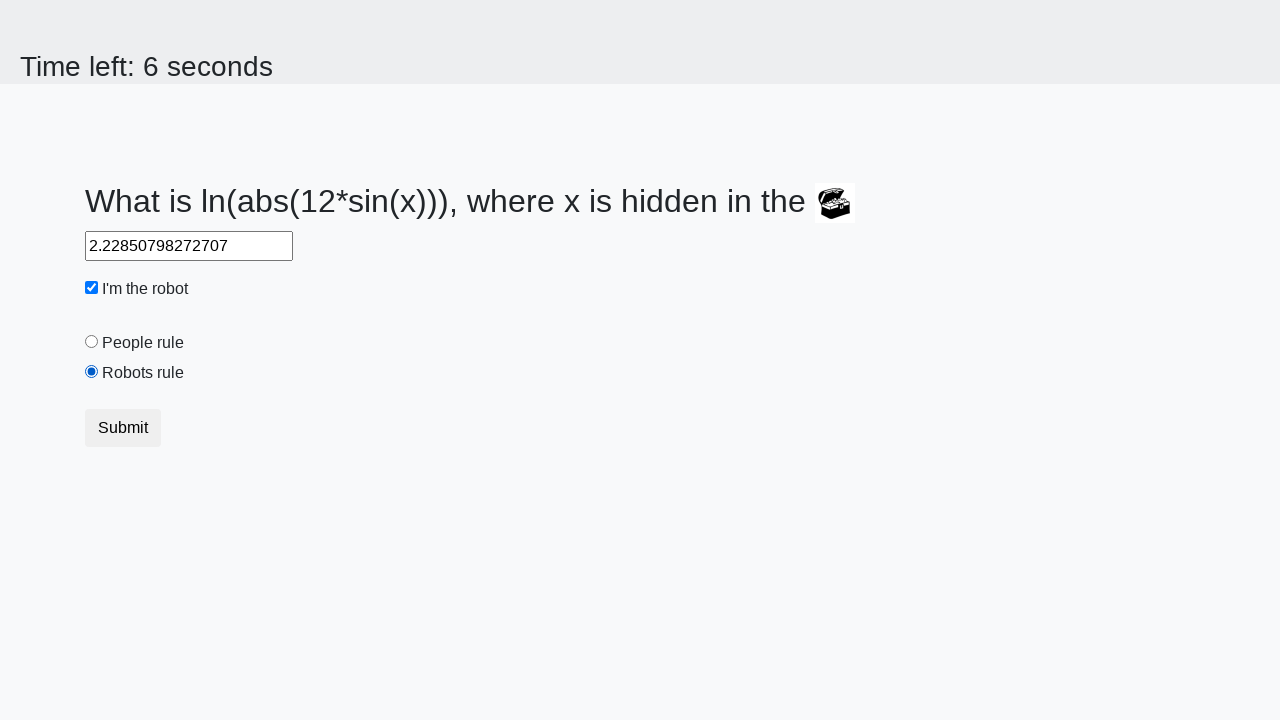

Submitted the form at (123, 428) on button[type='submit']
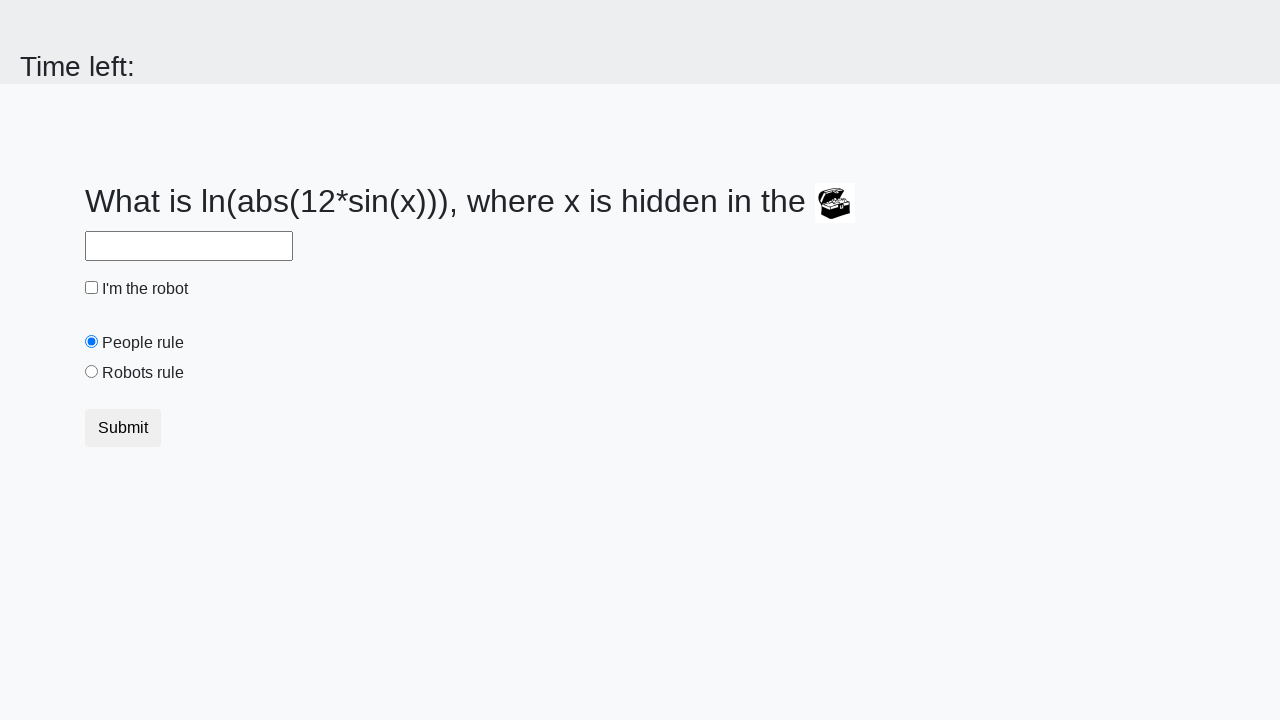

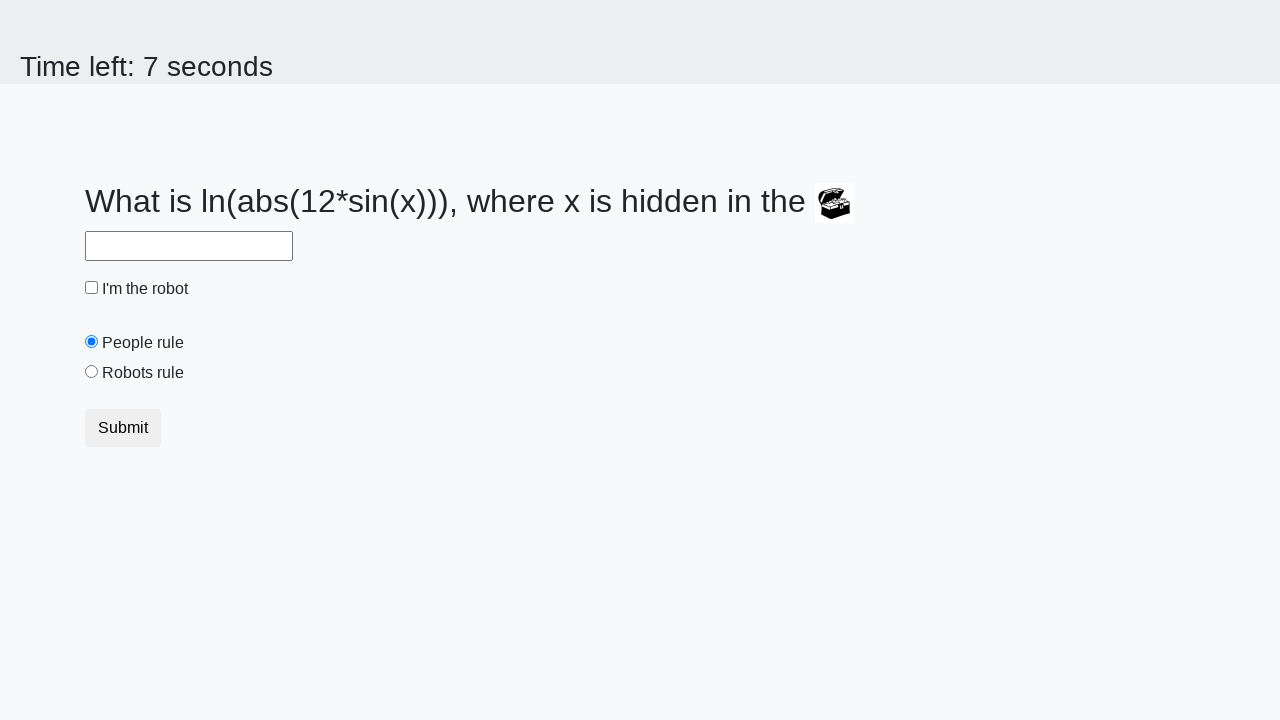